Waits for a specific price to appear, then solves a mathematical equation and submits the answer

Starting URL: http://suninjuly.github.io/explicit_wait2.html

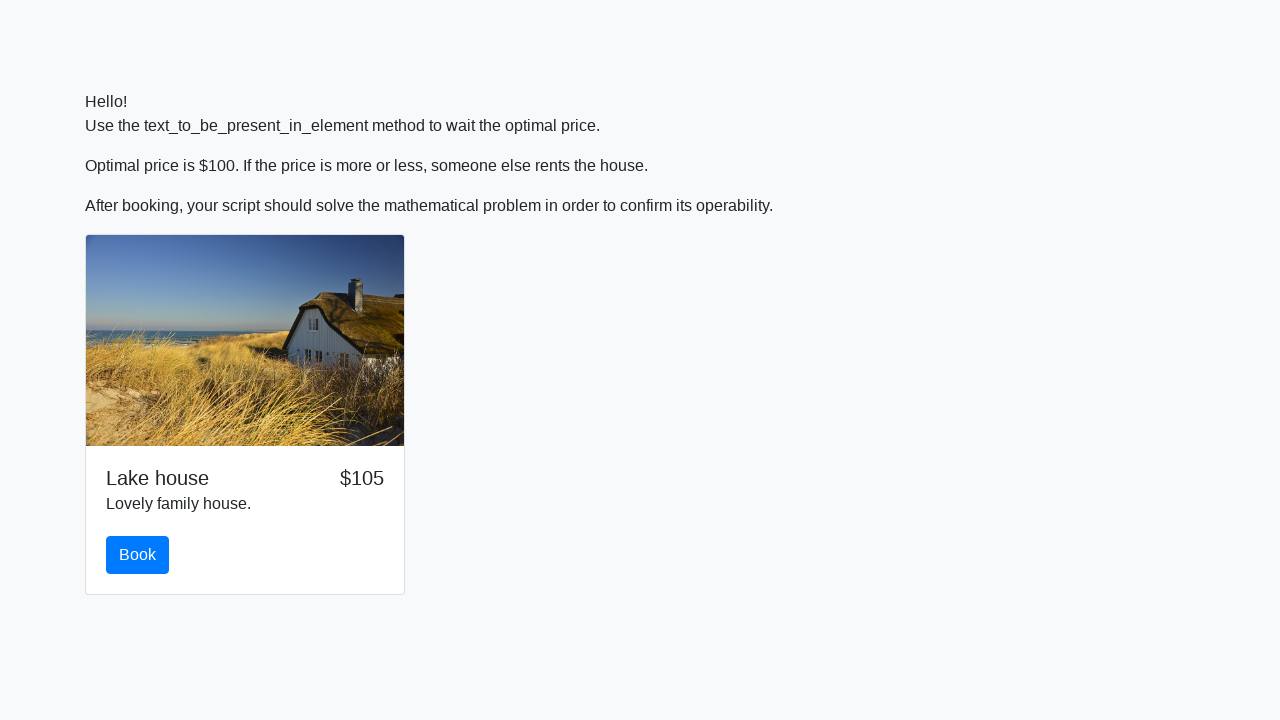

Waited for price to drop to $100
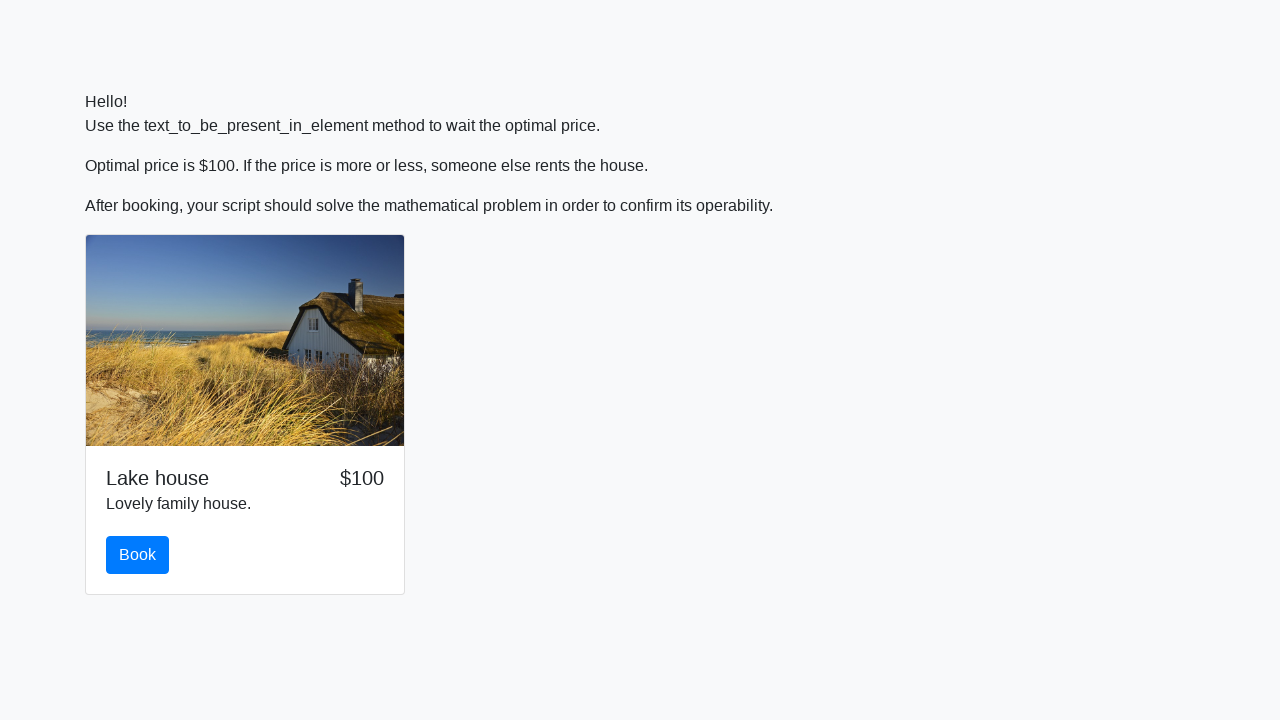

Clicked the book button at (138, 555) on #book
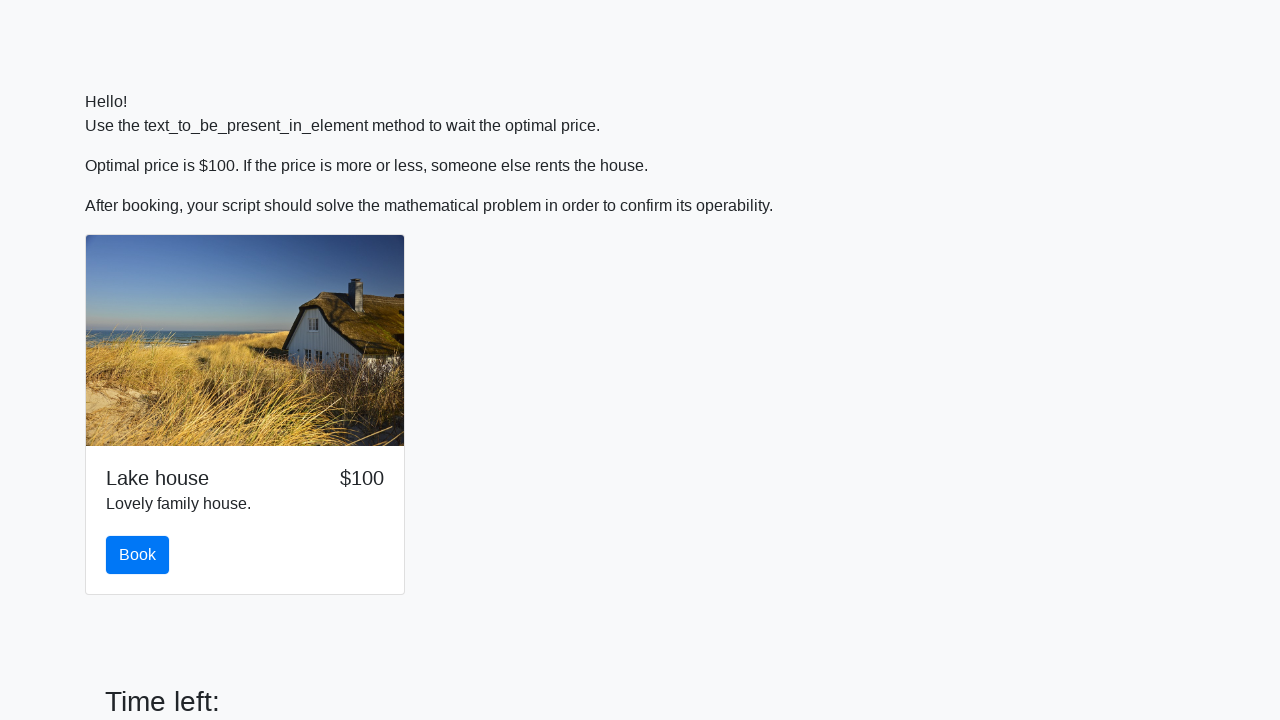

Retrieved x value from input field: 633
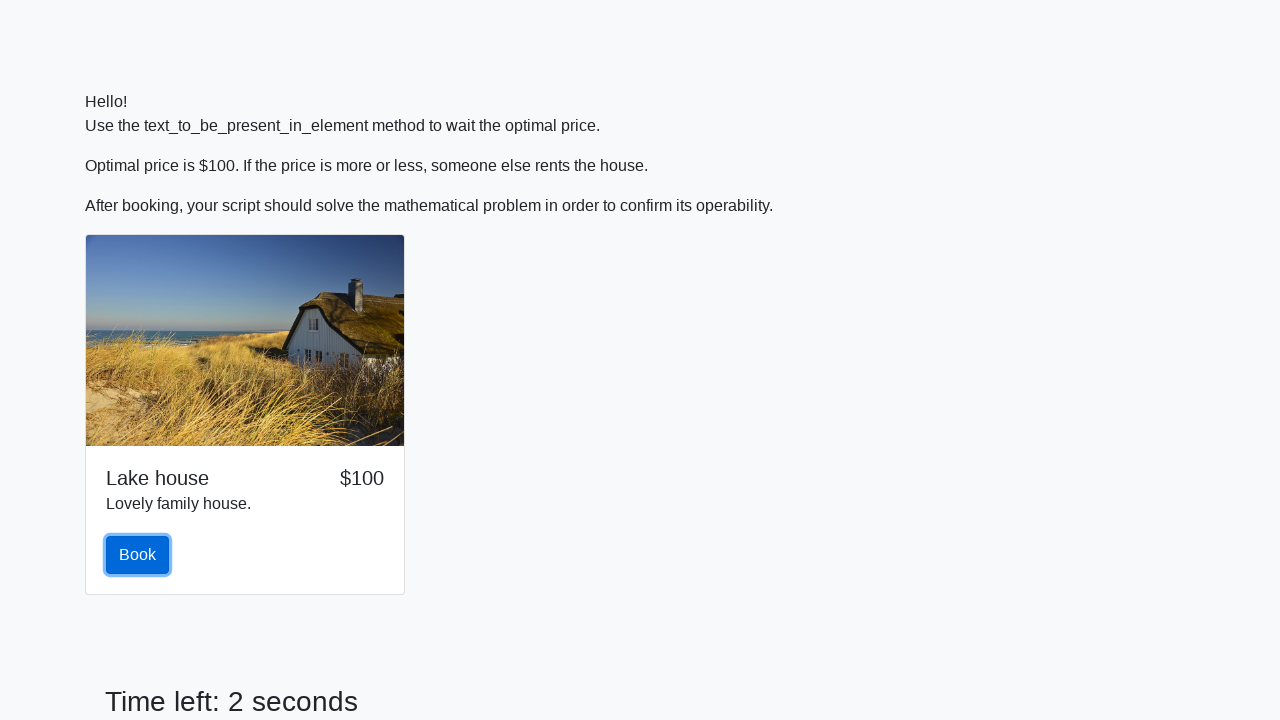

Calculated answer using formula: y = 2.4844285597300013
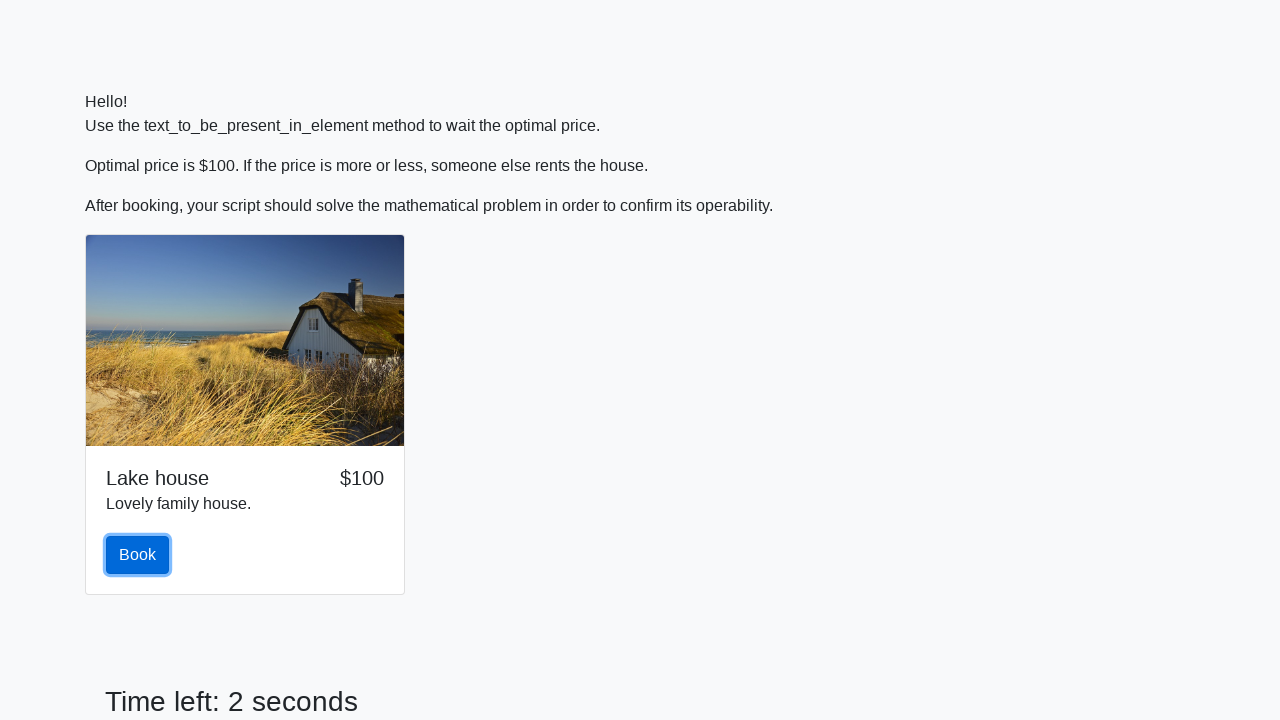

Scrolled to answer field
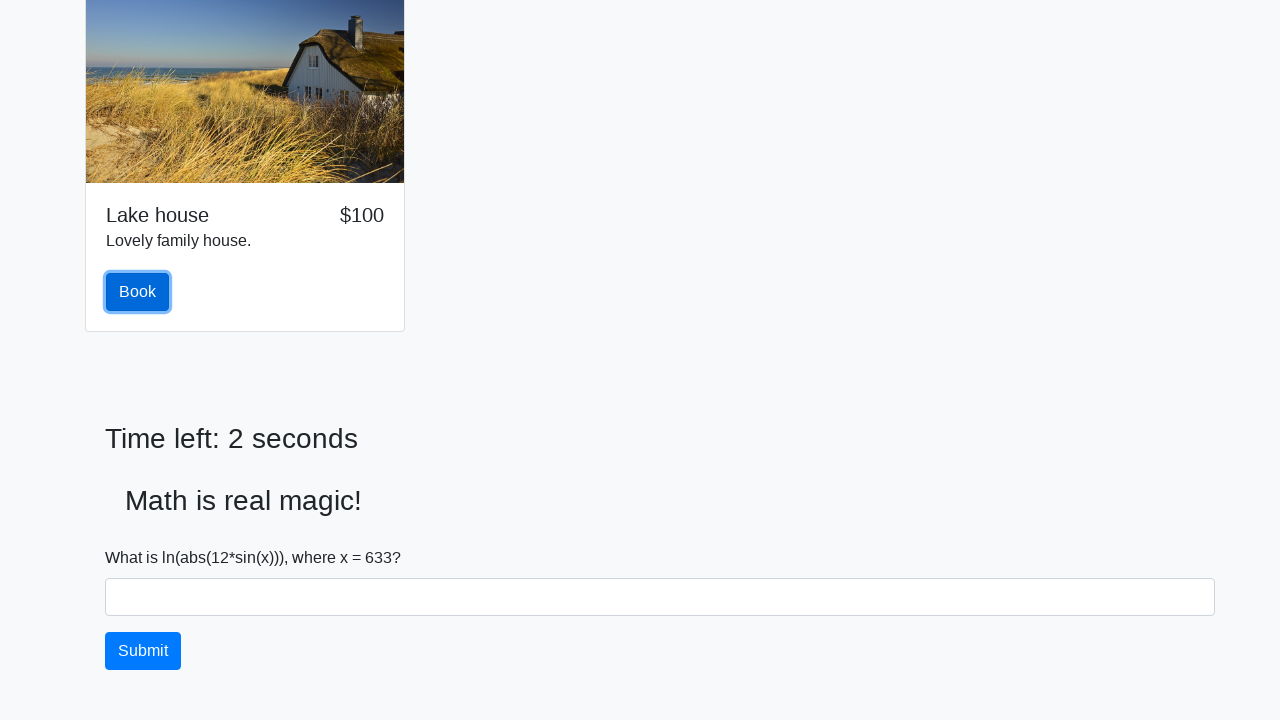

Filled answer field with calculated value: 2.4844285597300013 on #answer
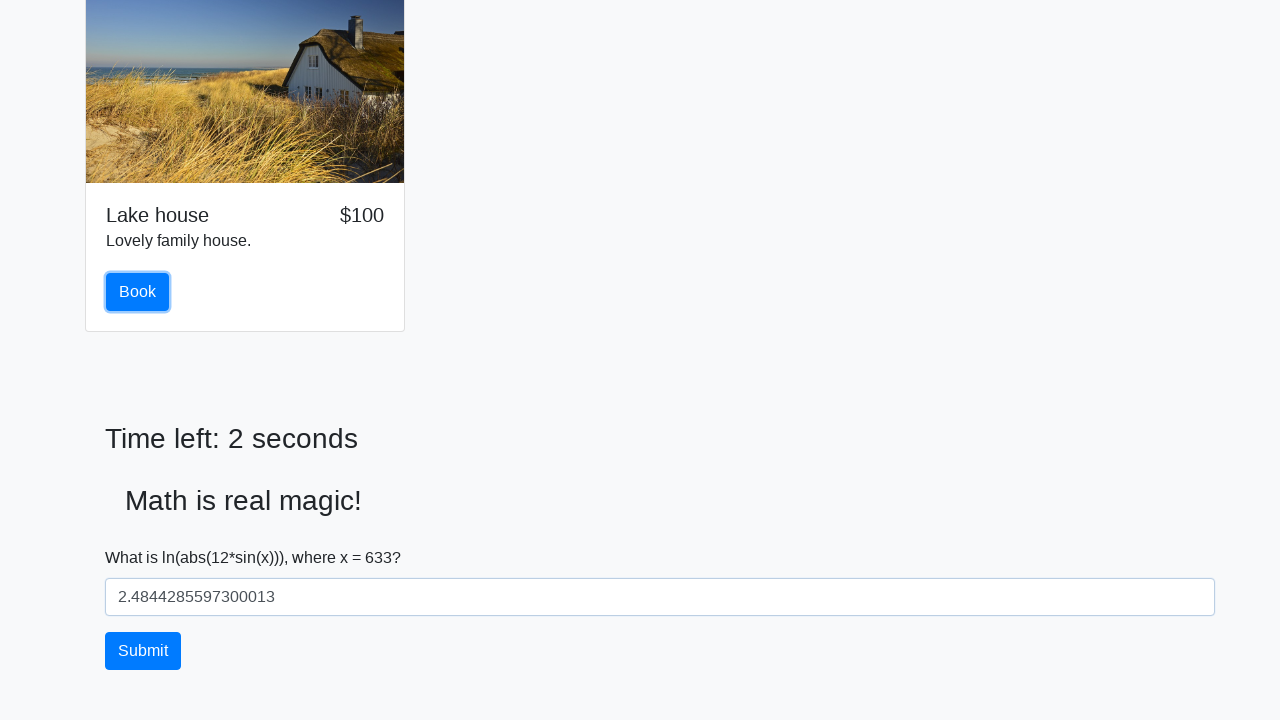

Clicked submit button at (143, 651) on button[type='submit']
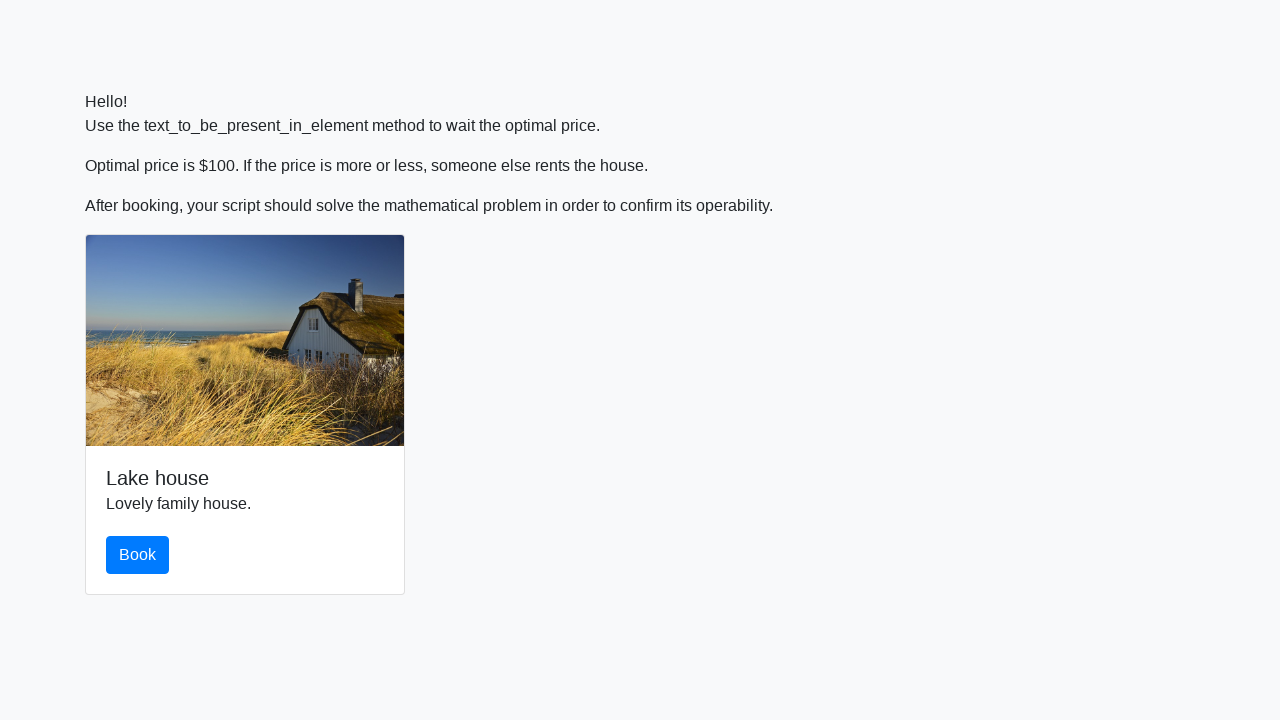

Set up dialog handler to accept alerts
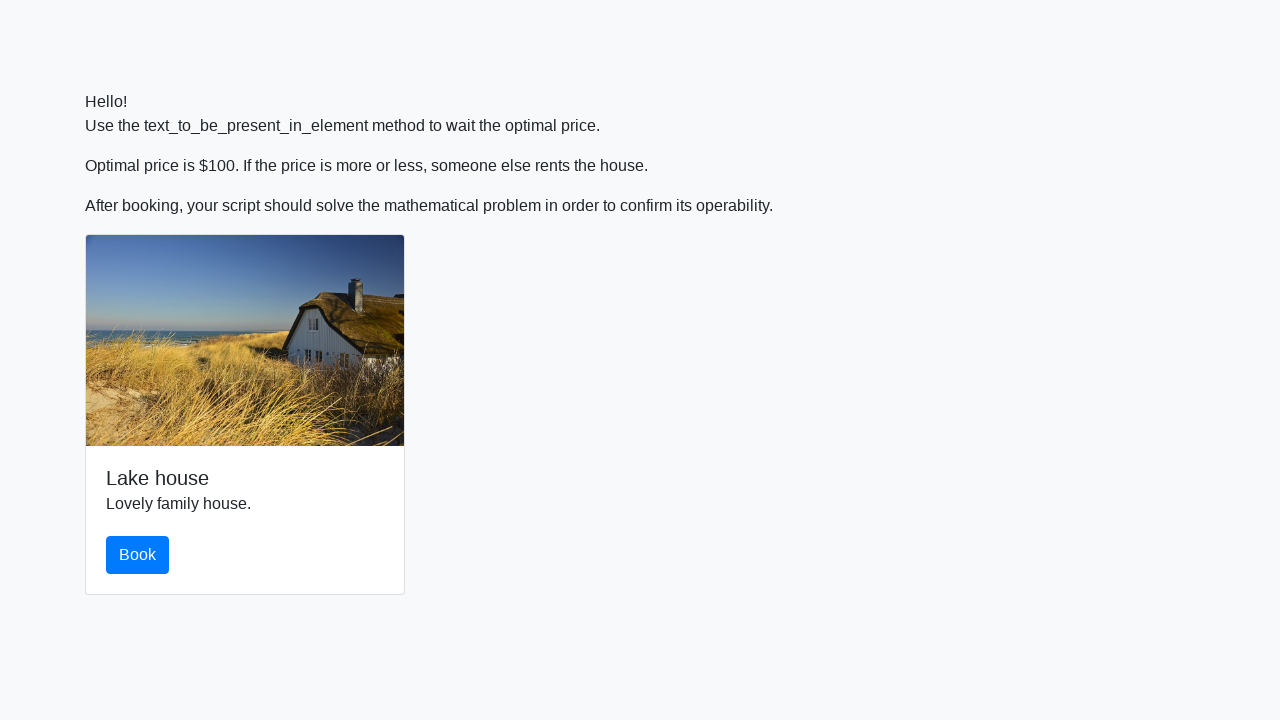

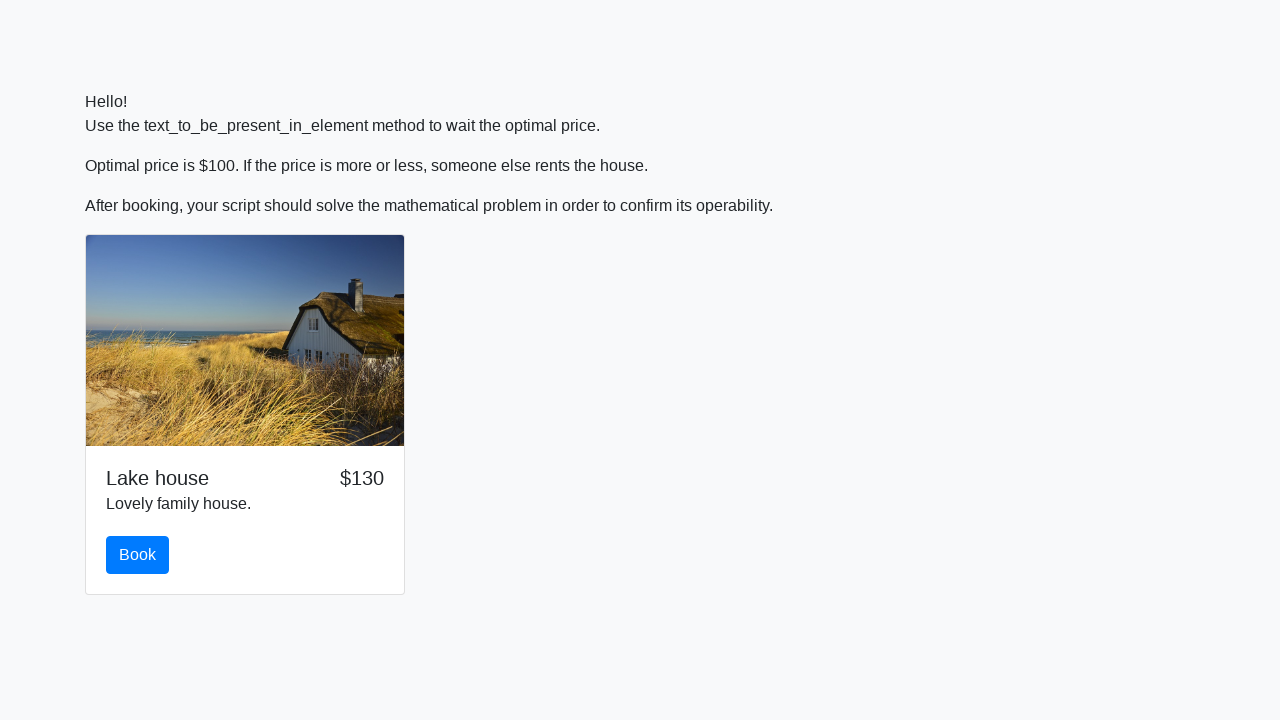